Tests the Button page by navigating to it, clicking the "Click Me" button, verifying the "Excellent" result appears along with a "Click Me Too" button, clicking that button, and verifying the return to menu link appears.

Starting URL: https://savkk.github.io/selenium-practice/

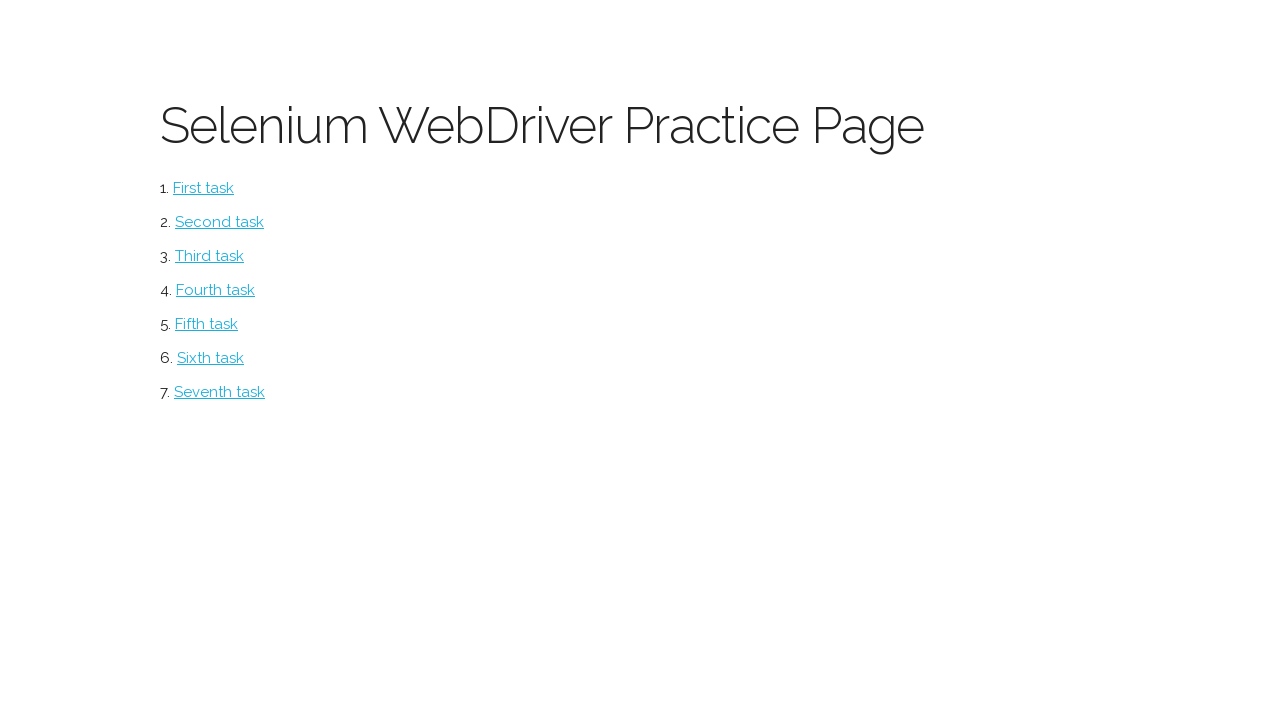

Clicked on 'Button' page link at (204, 188) on #button
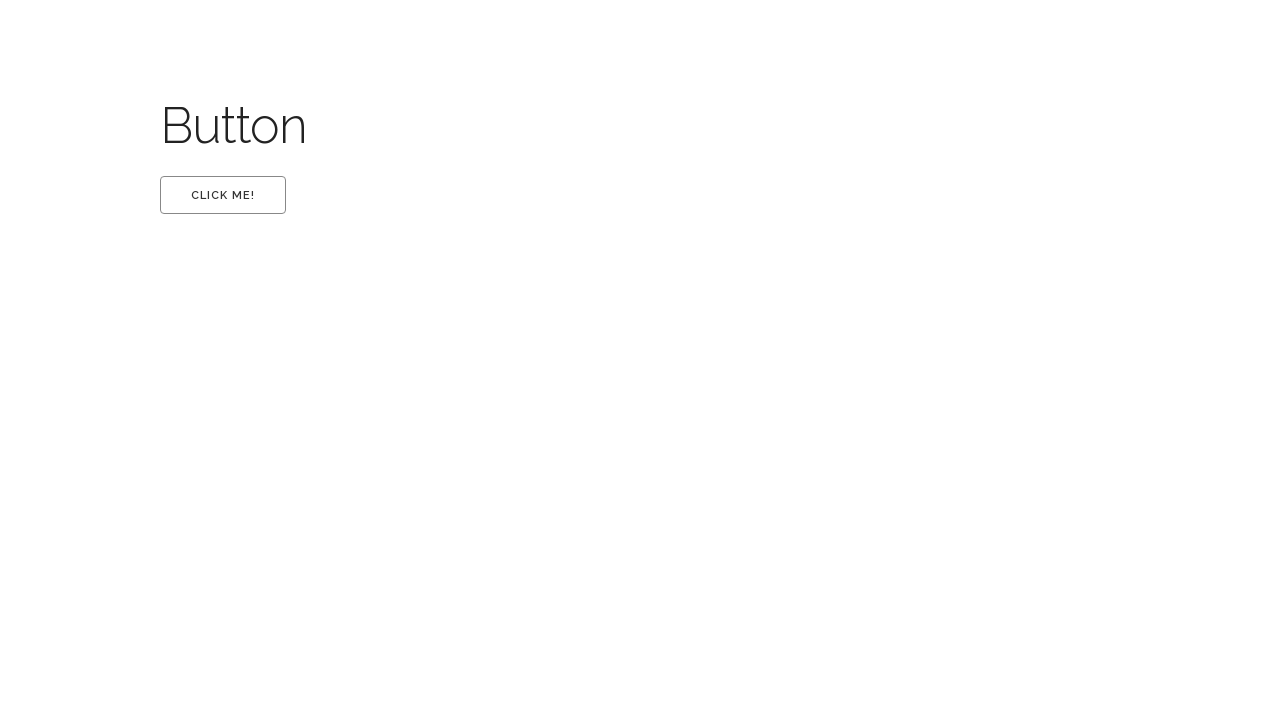

Clicked the 'Click Me' button at (223, 195) on #first
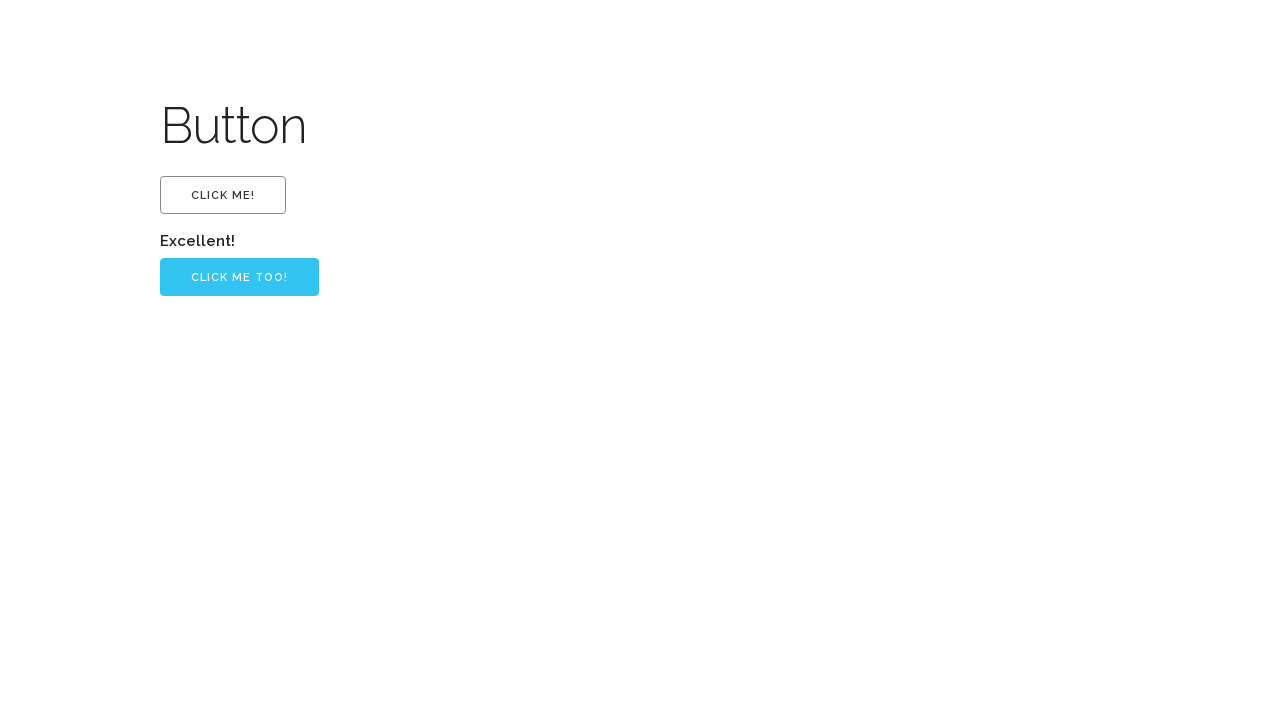

Verified 'Excellent' label is displayed
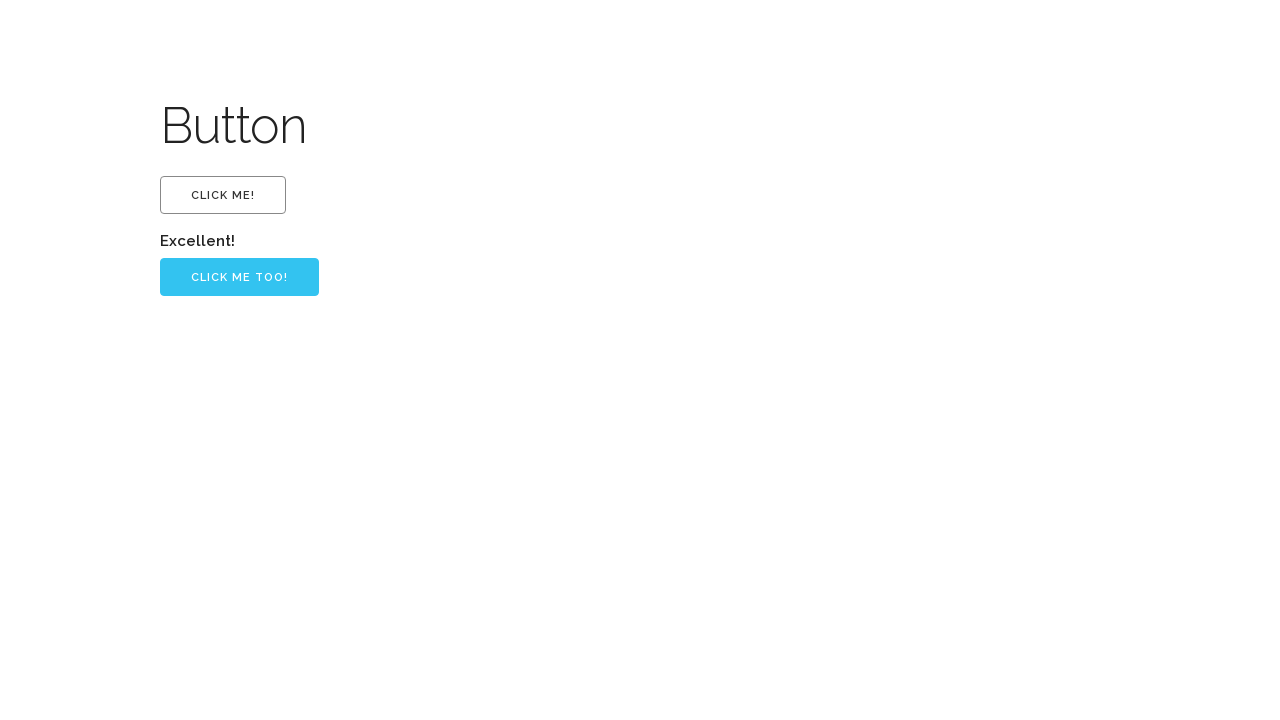

Located 'Click Me Too' button element
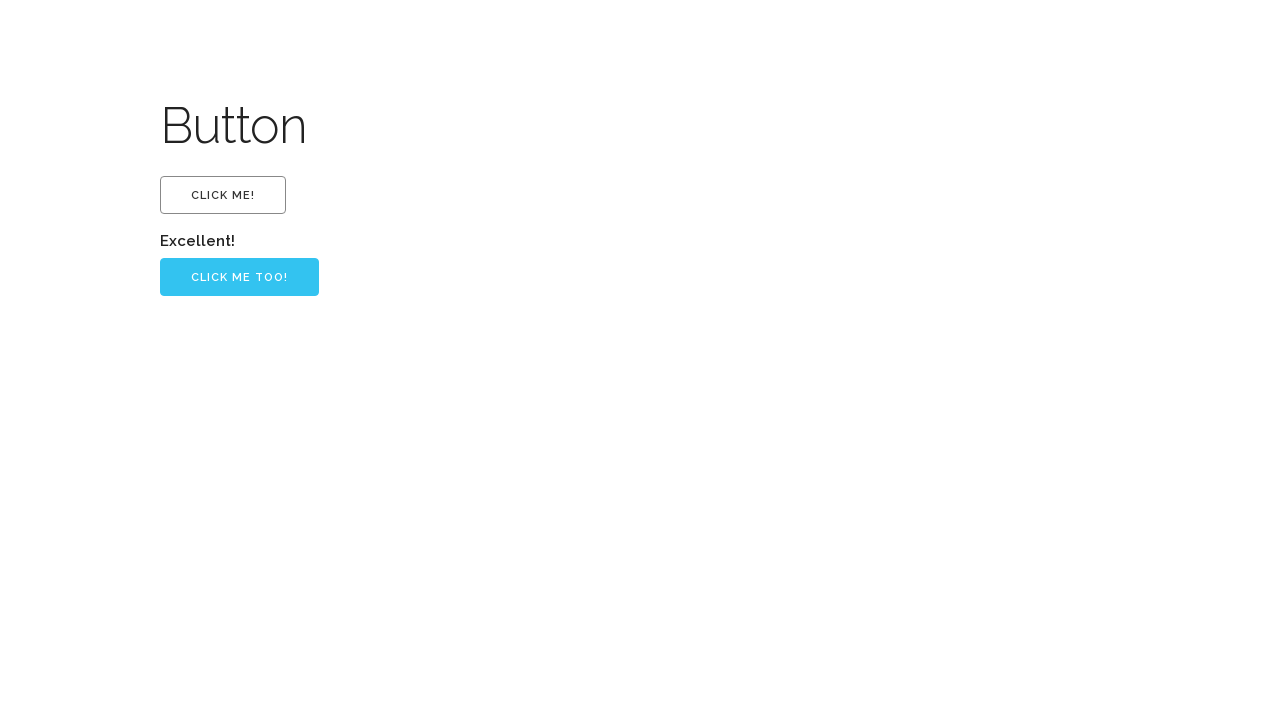

Verified 'Click Me Too' button is visible
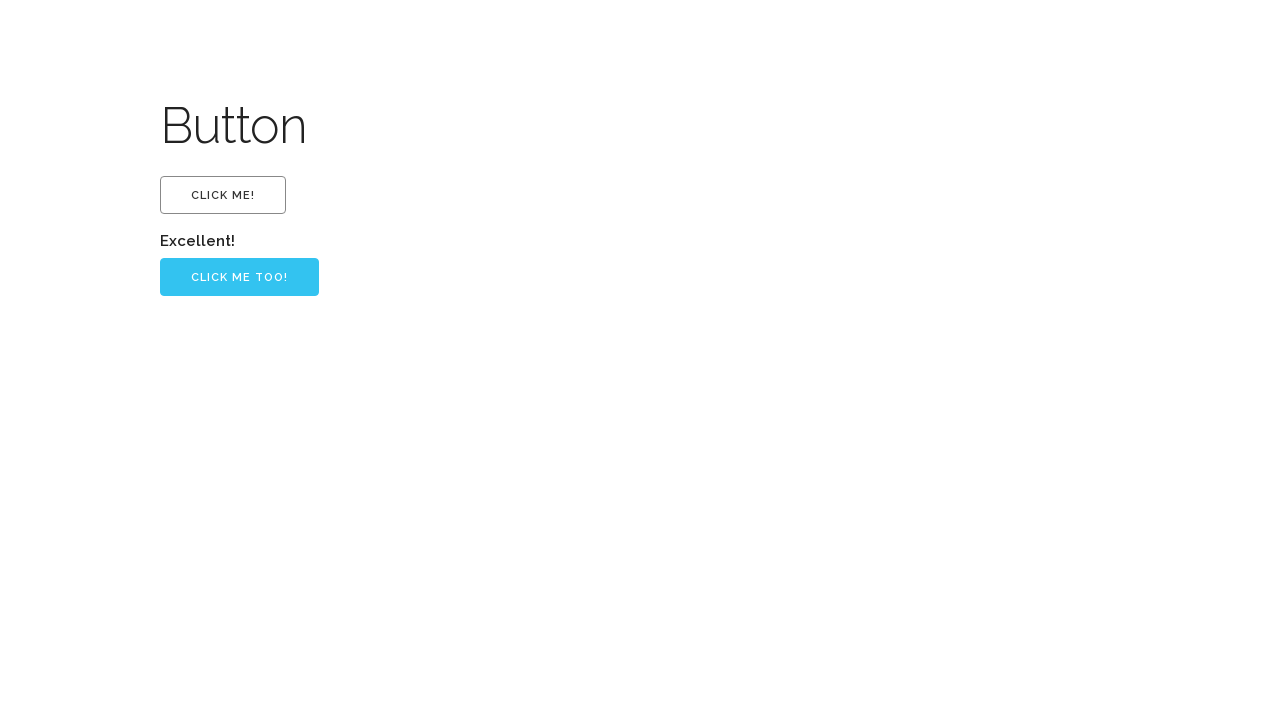

Clicked the 'Click Me Too' button at (240, 277) on .button-primary
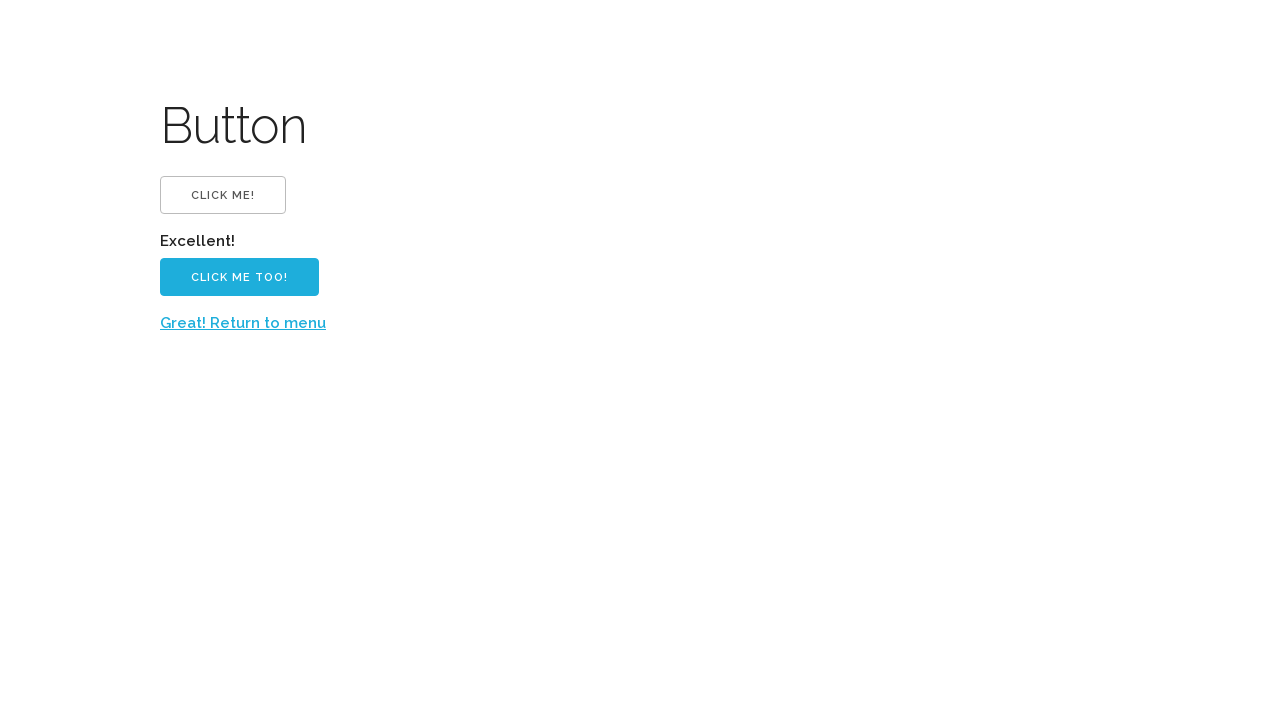

Located return to menu link element
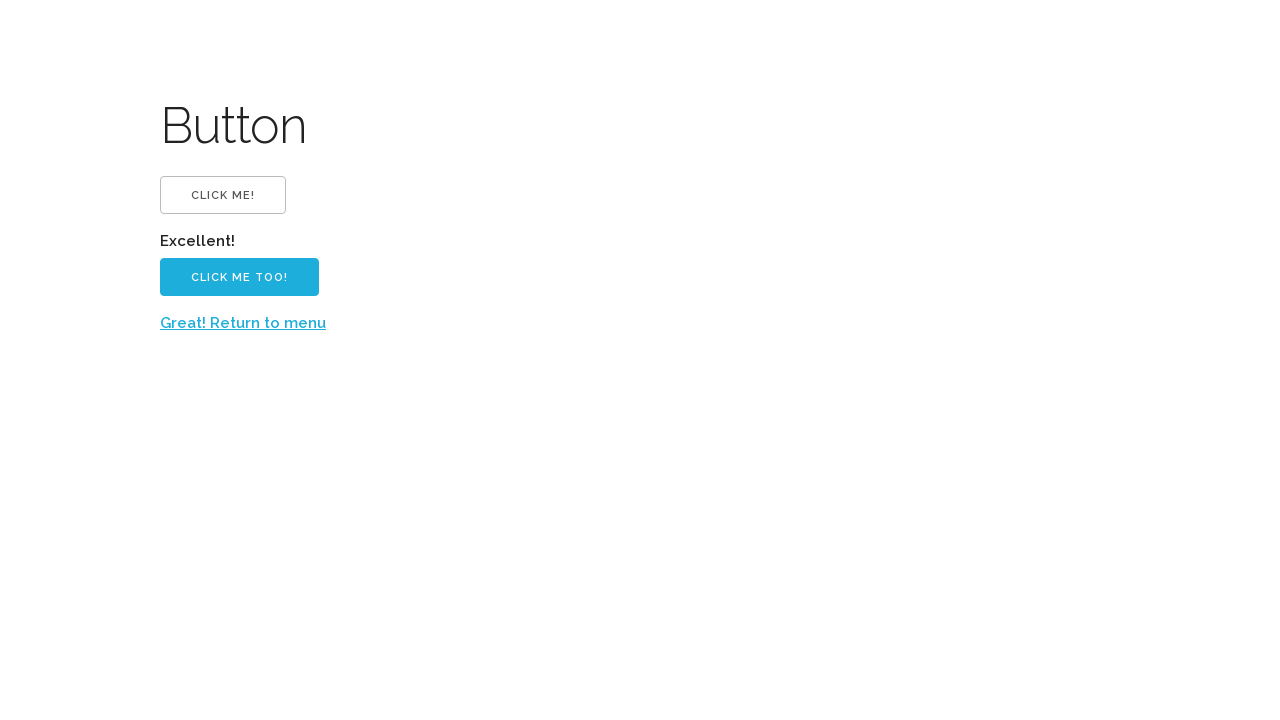

Verified return to menu link is displayed
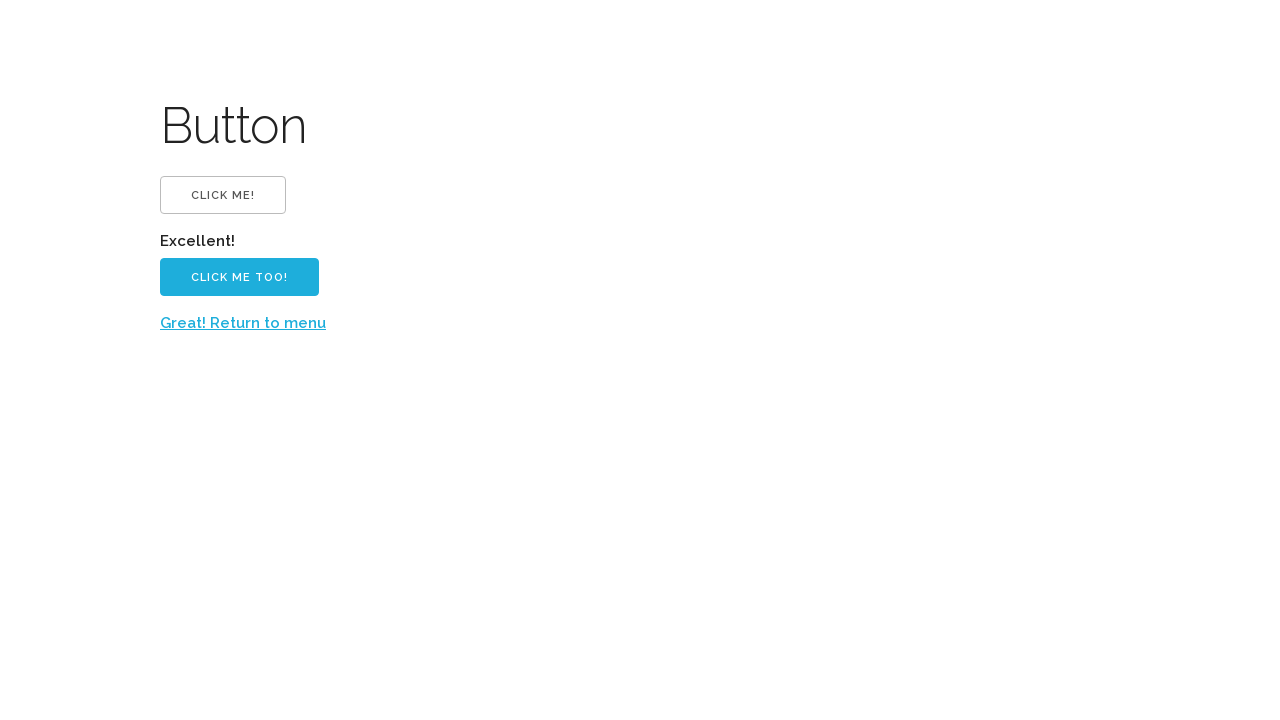

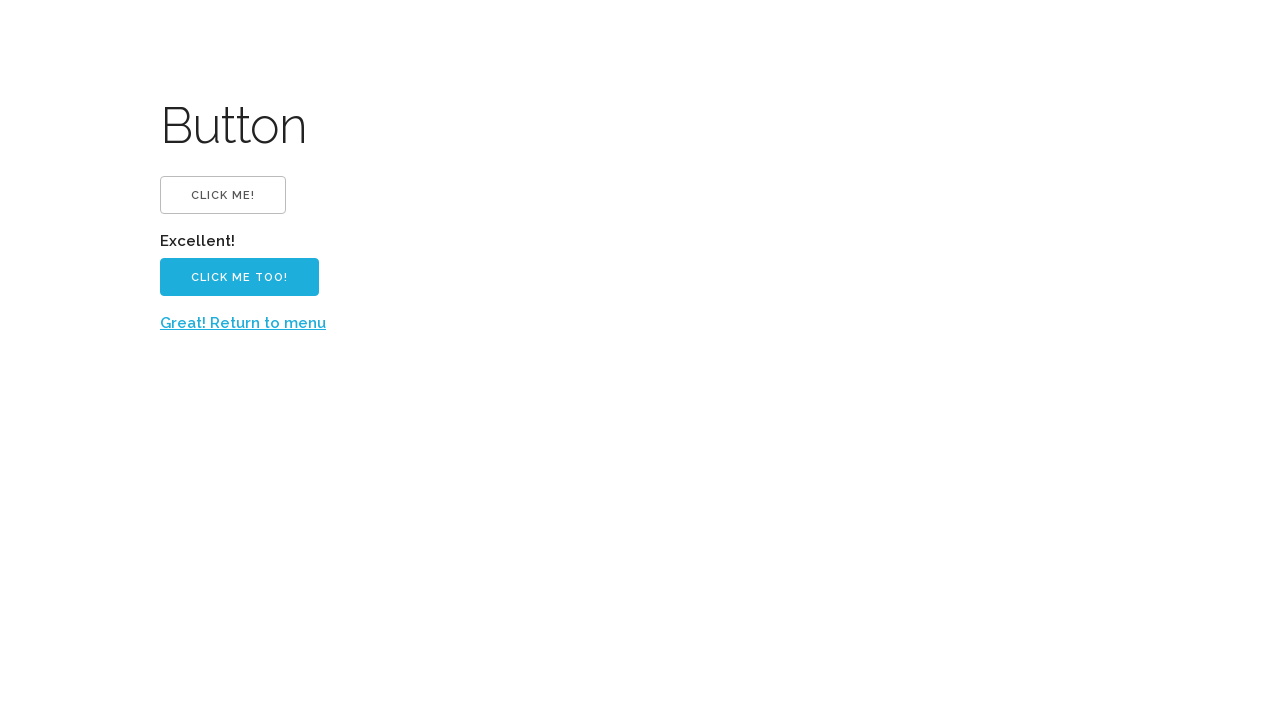